Tests switching to a new window tab and verifying the logo text

Starting URL: https://formy-project.herokuapp.com/

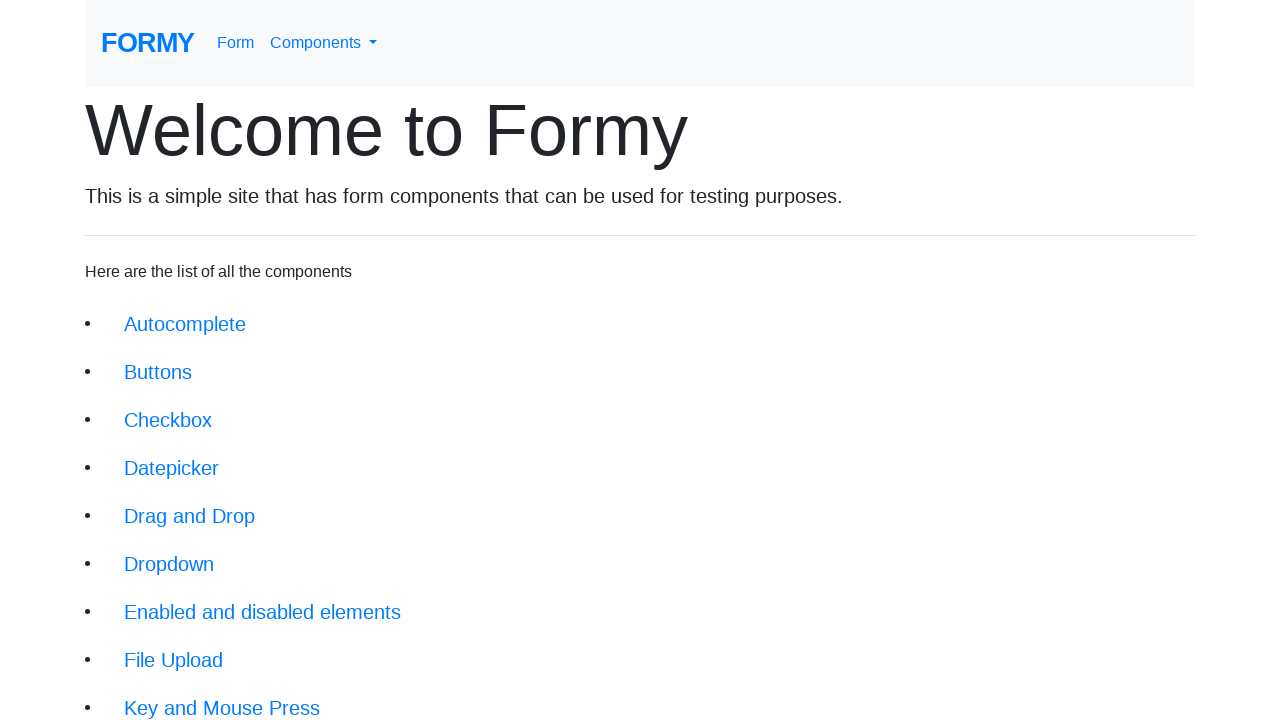

Clicked Switch Window link at (191, 648) on xpath=//a[@class='btn btn-lg' and text()='Switch Window']
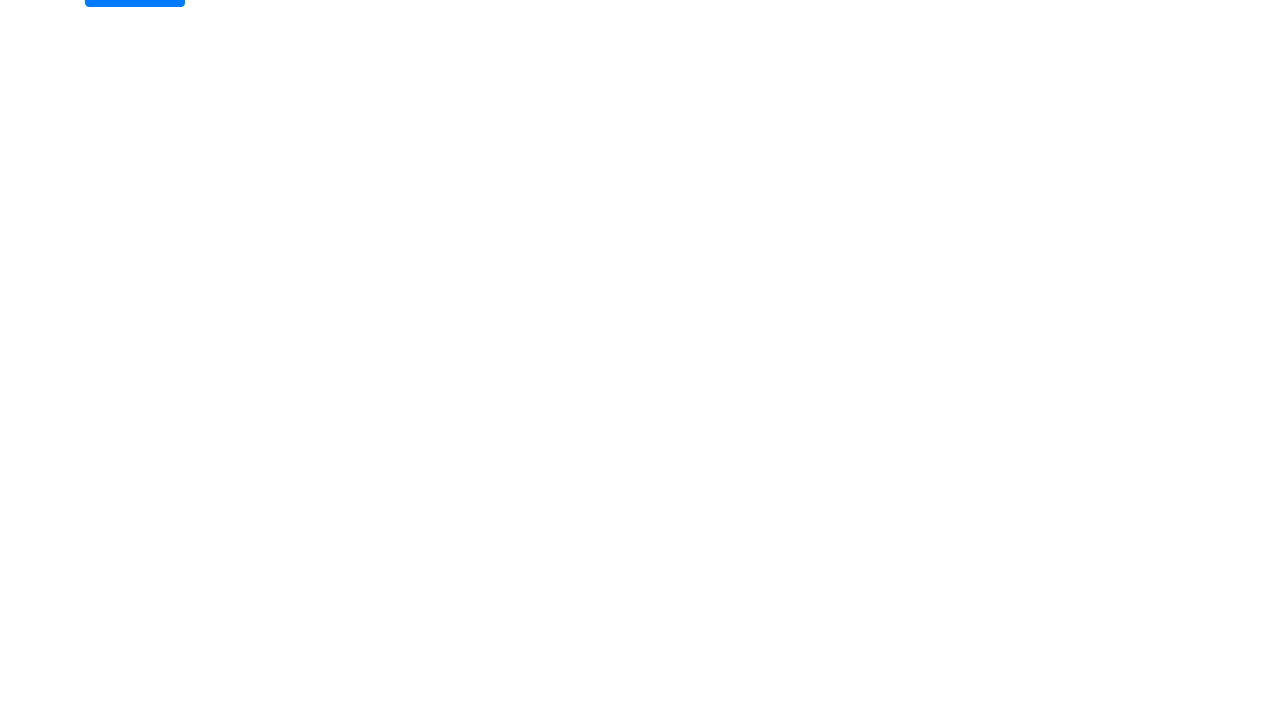

Clicked new tab button and captured new page context at (148, 186) on #new-tab-button
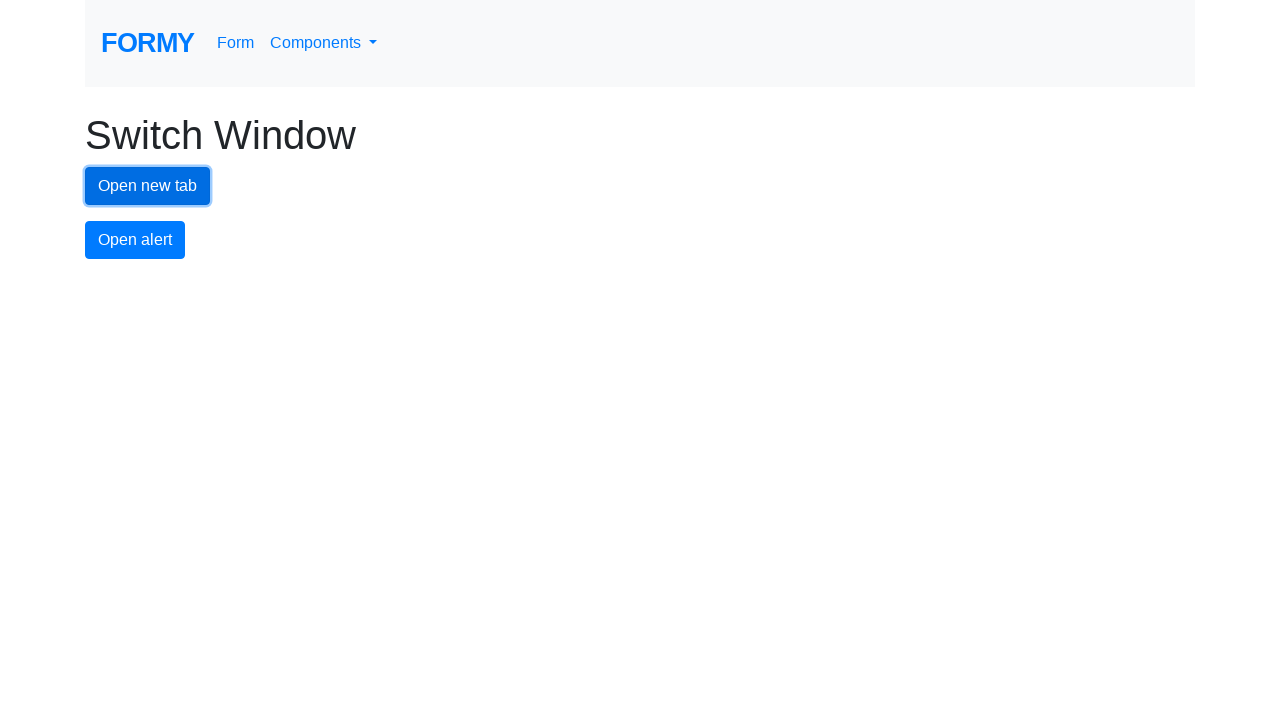

New page loaded successfully
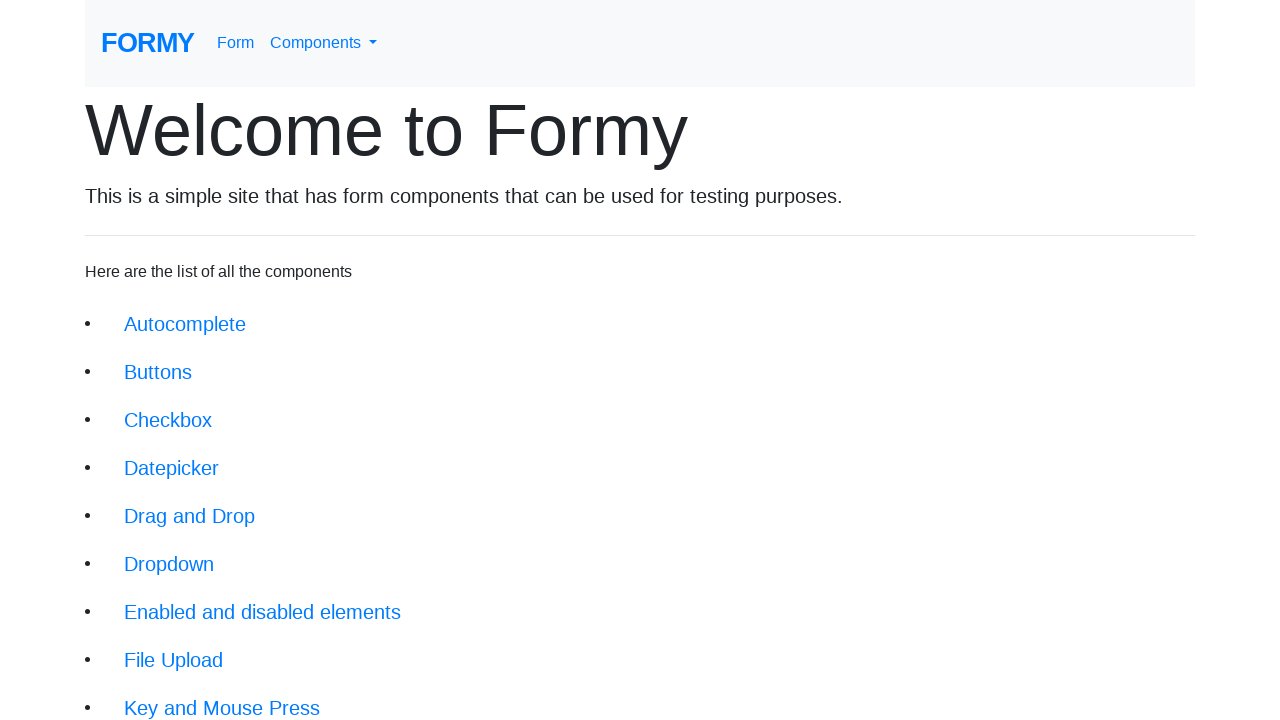

Logo element found on new page
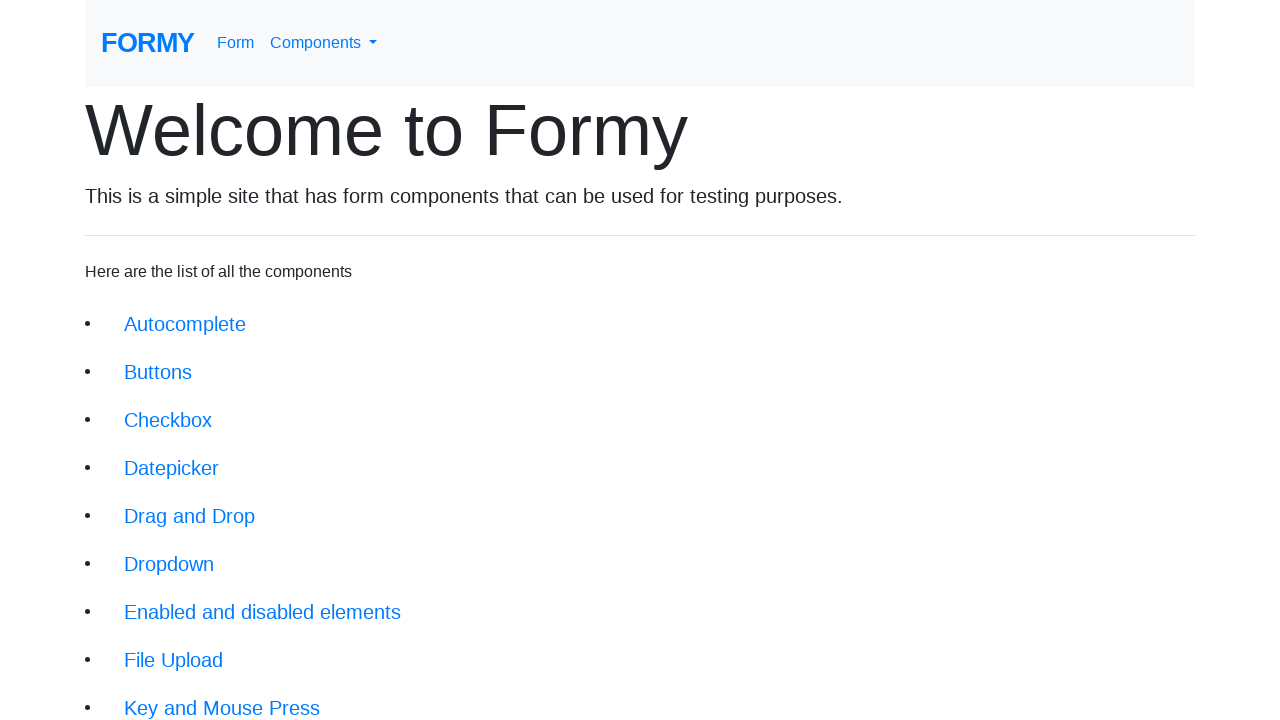

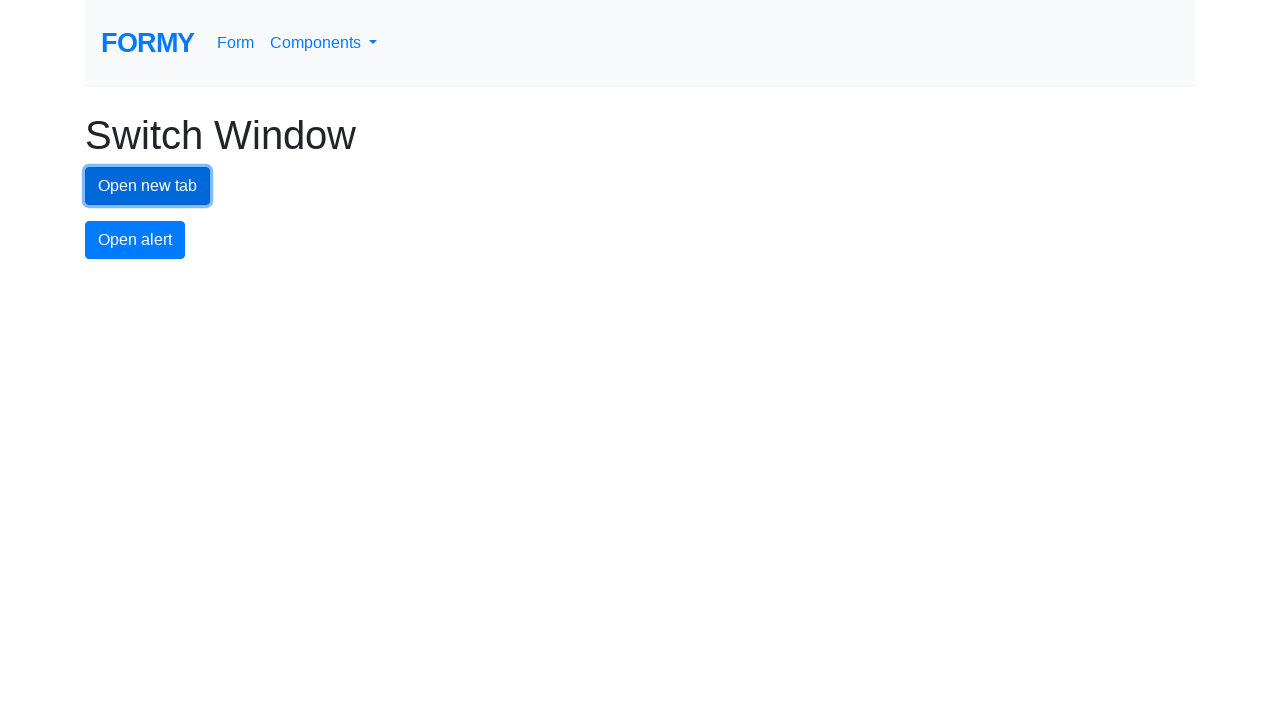